Tests navigation to the Shifting Content section and then to Example 1: Menu Element, verifying that menu items and links are present on the page

Starting URL: https://the-internet.herokuapp.com

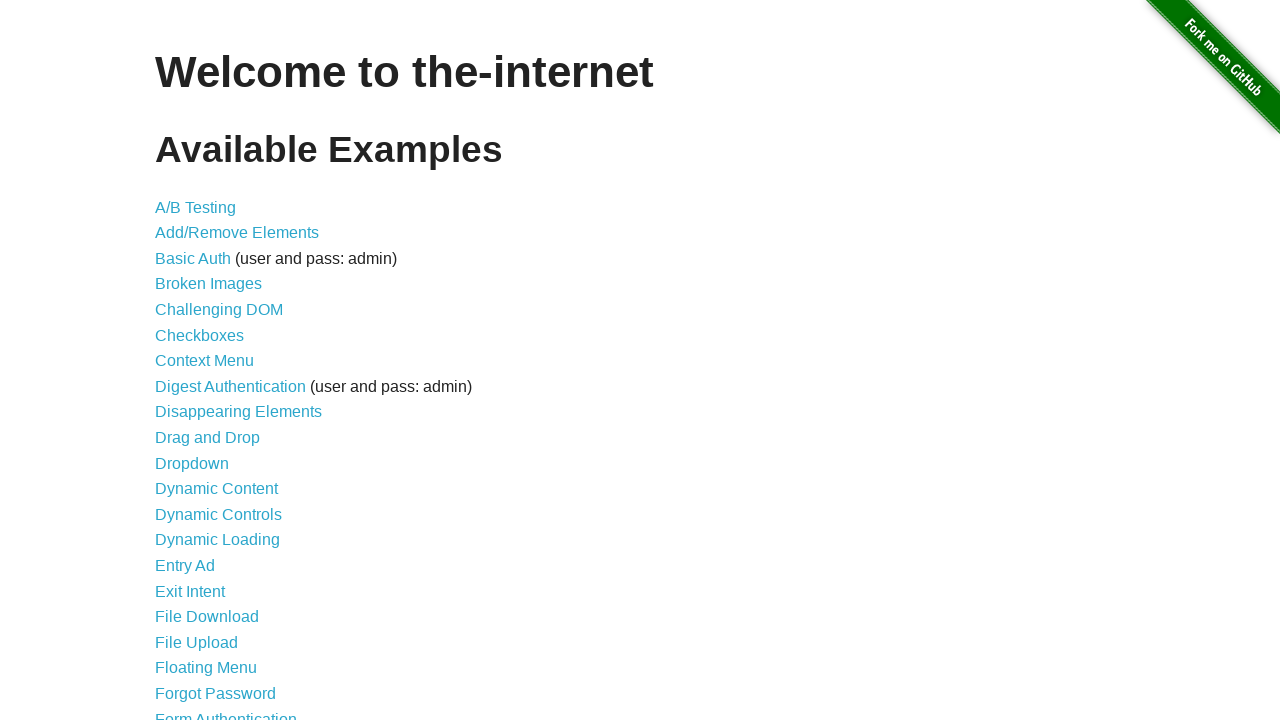

Clicked on 'Shifting Content' link at (212, 523) on text=Shifting Content
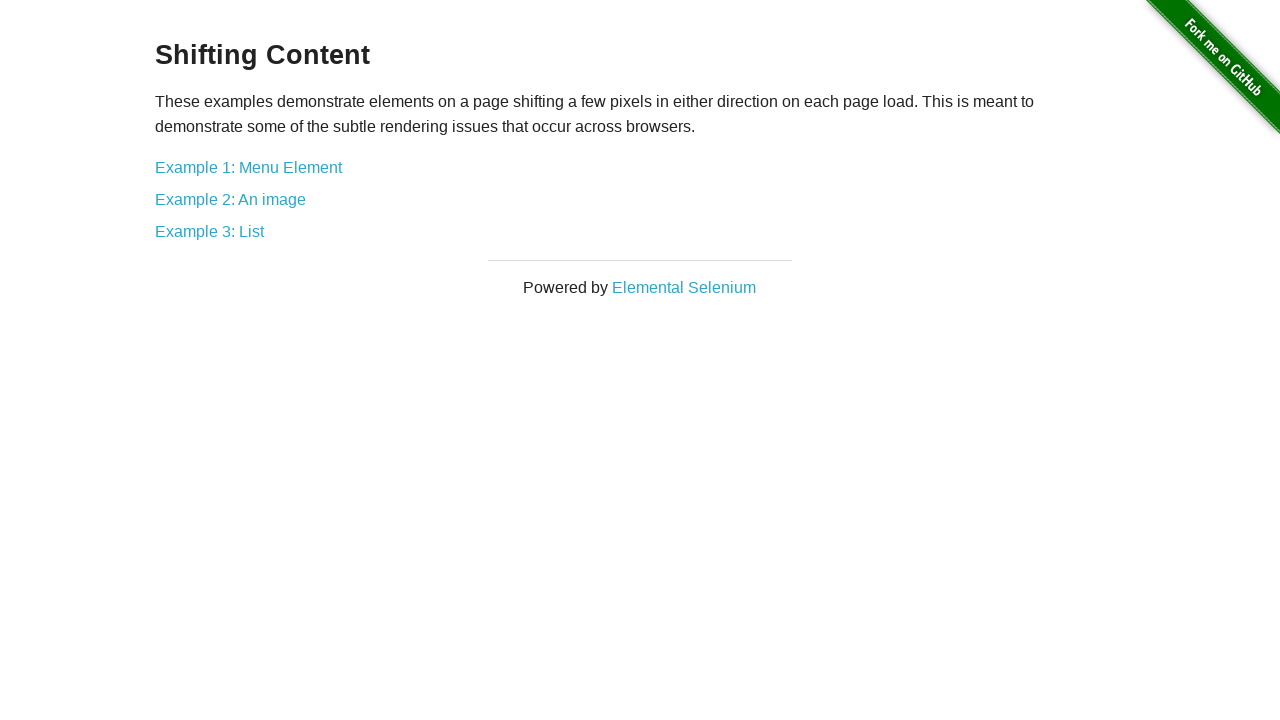

Clicked on 'Example 1: Menu Element' link at (248, 167) on text=Example 1: Menu Element
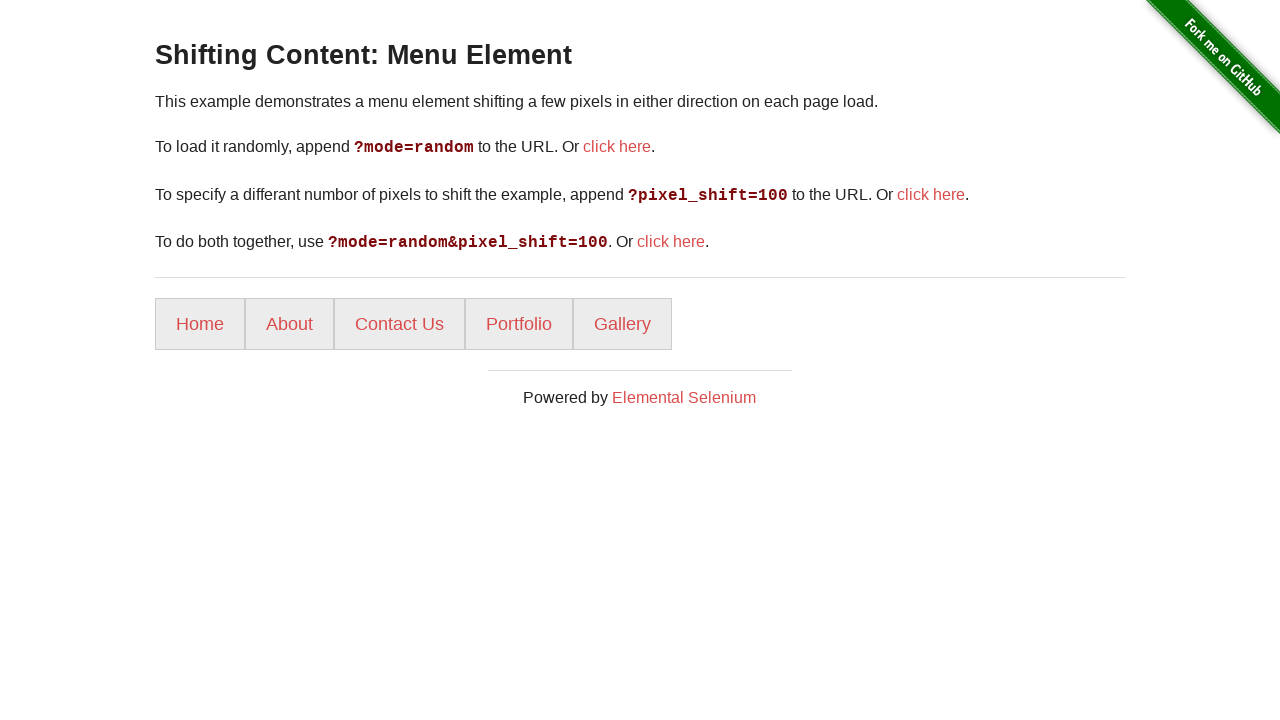

Menu items loaded and verified
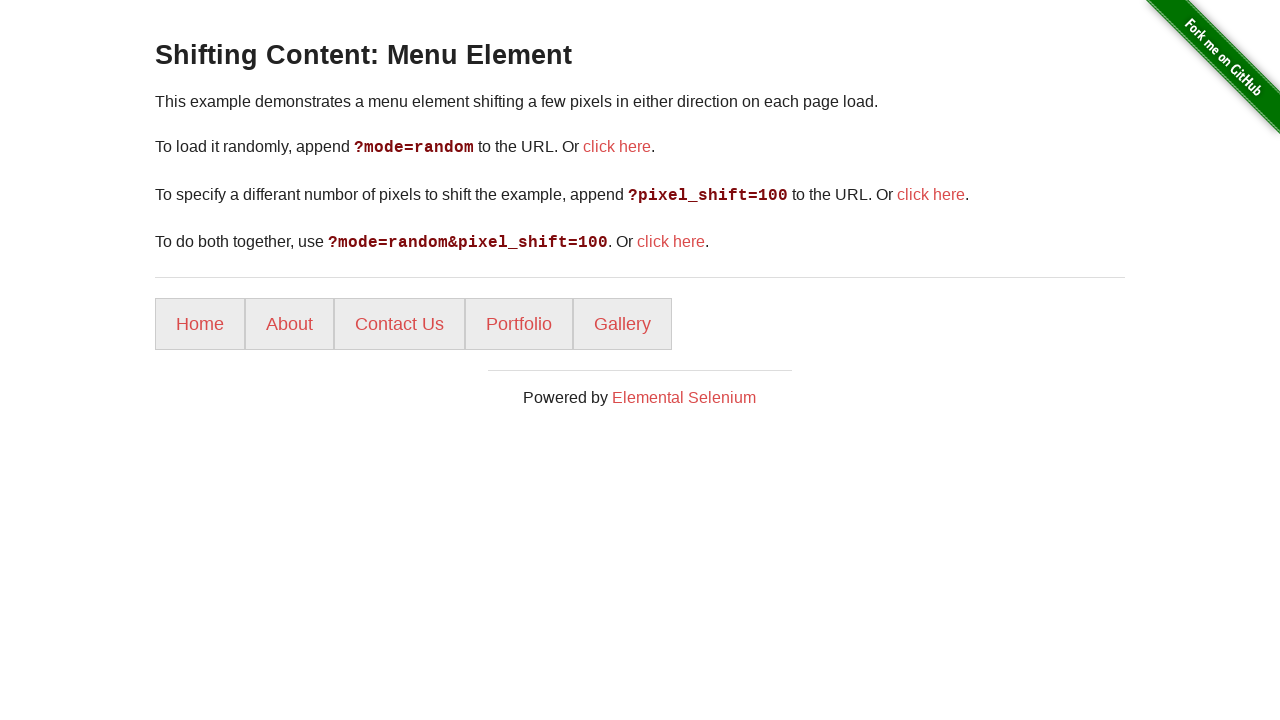

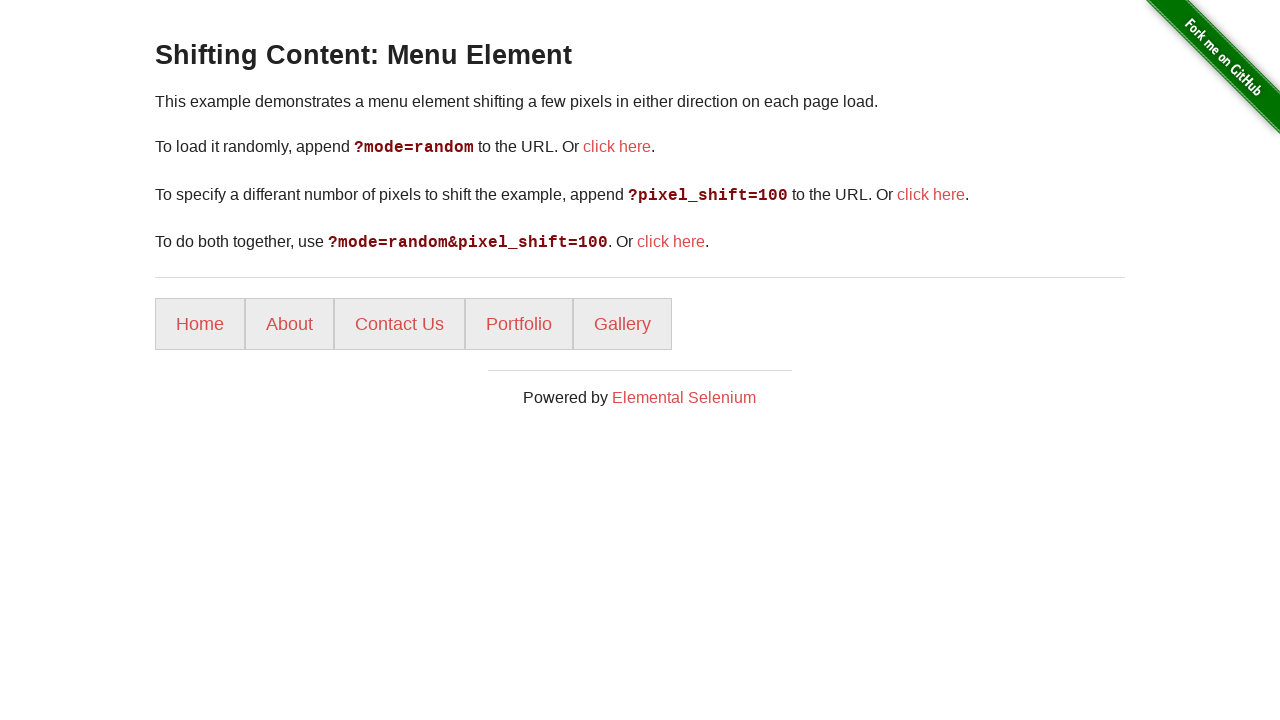